Tests selecting an option from a dropdown menu using the select element

Starting URL: https://demoqa.com/select-menu

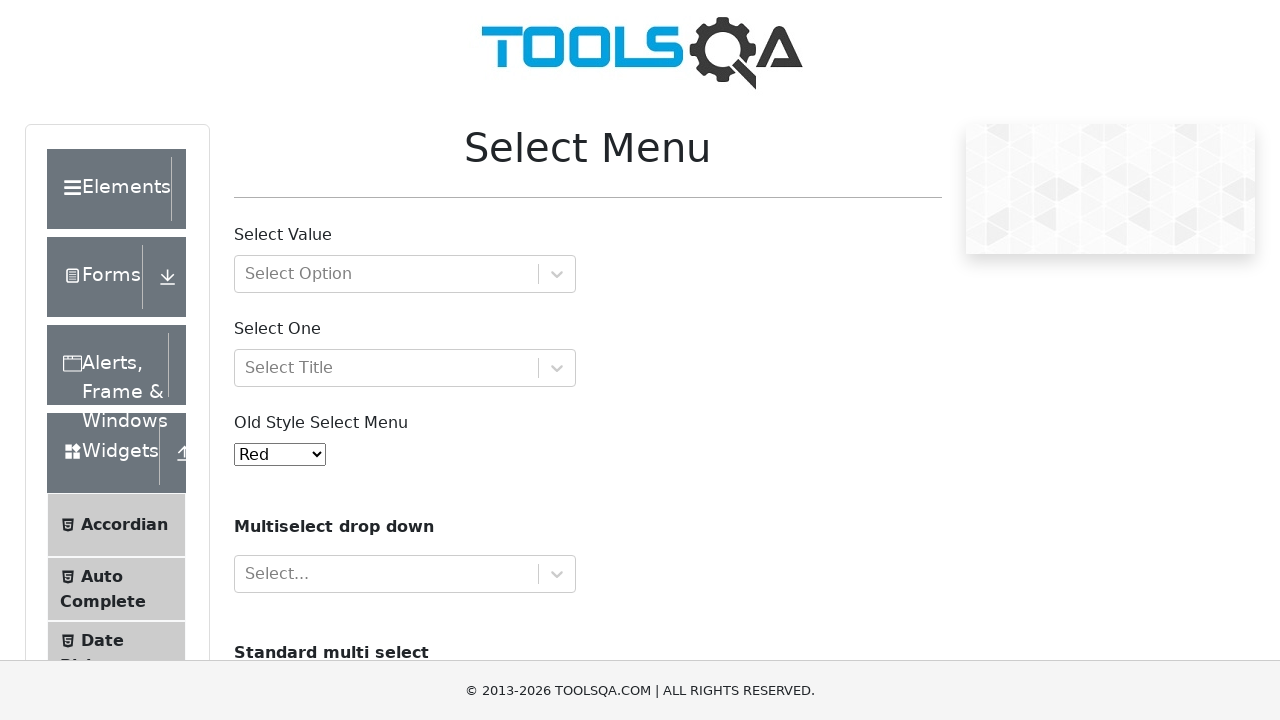

Navigated to select menu demo page
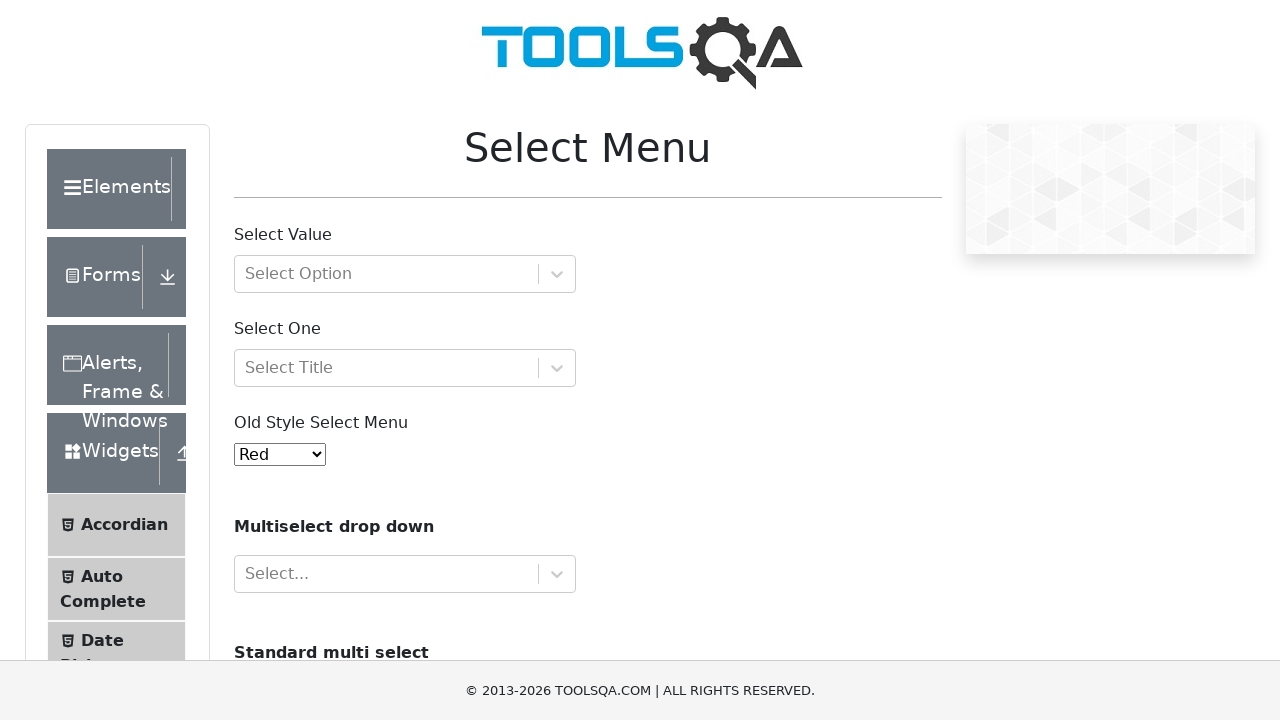

Selected option '6' from oldSelectMenu dropdown on select#oldSelectMenu
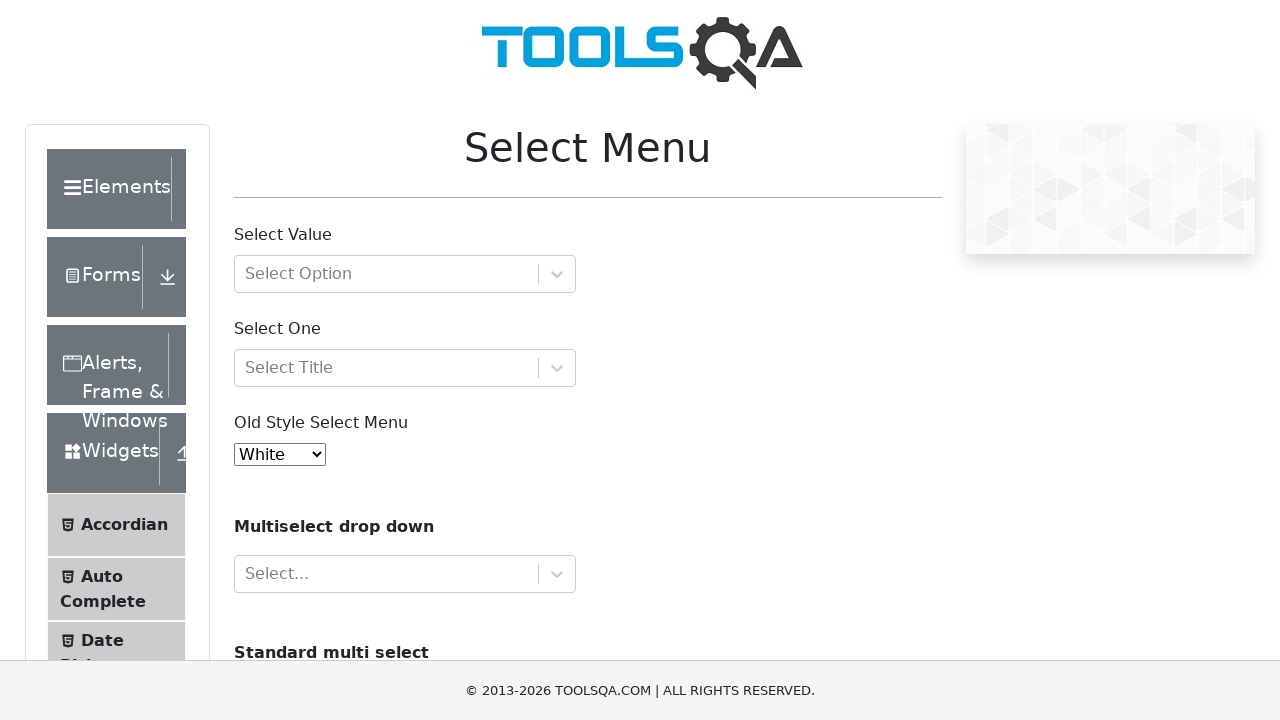

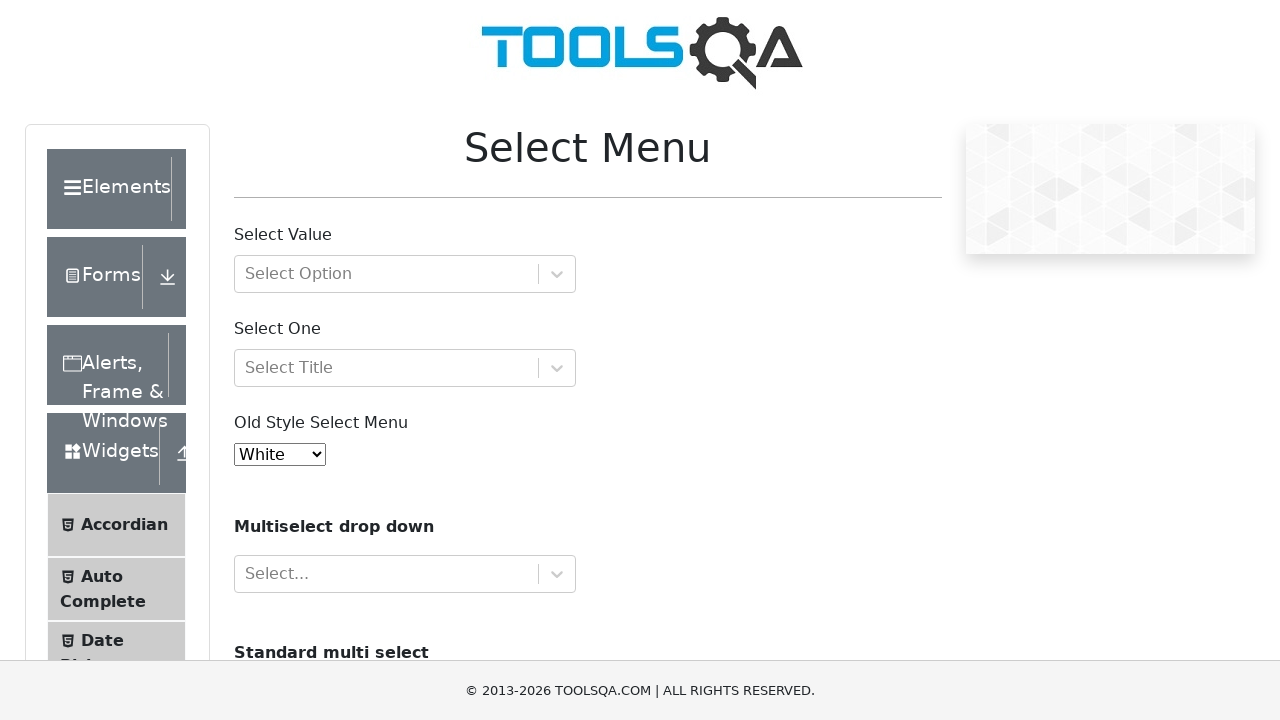